Tests dynamic loading where an element is initially hidden, clicks the Start button, and verifies that "Hello World!" text appears after loading completes.

Starting URL: https://the-internet.herokuapp.com/dynamic_loading/1

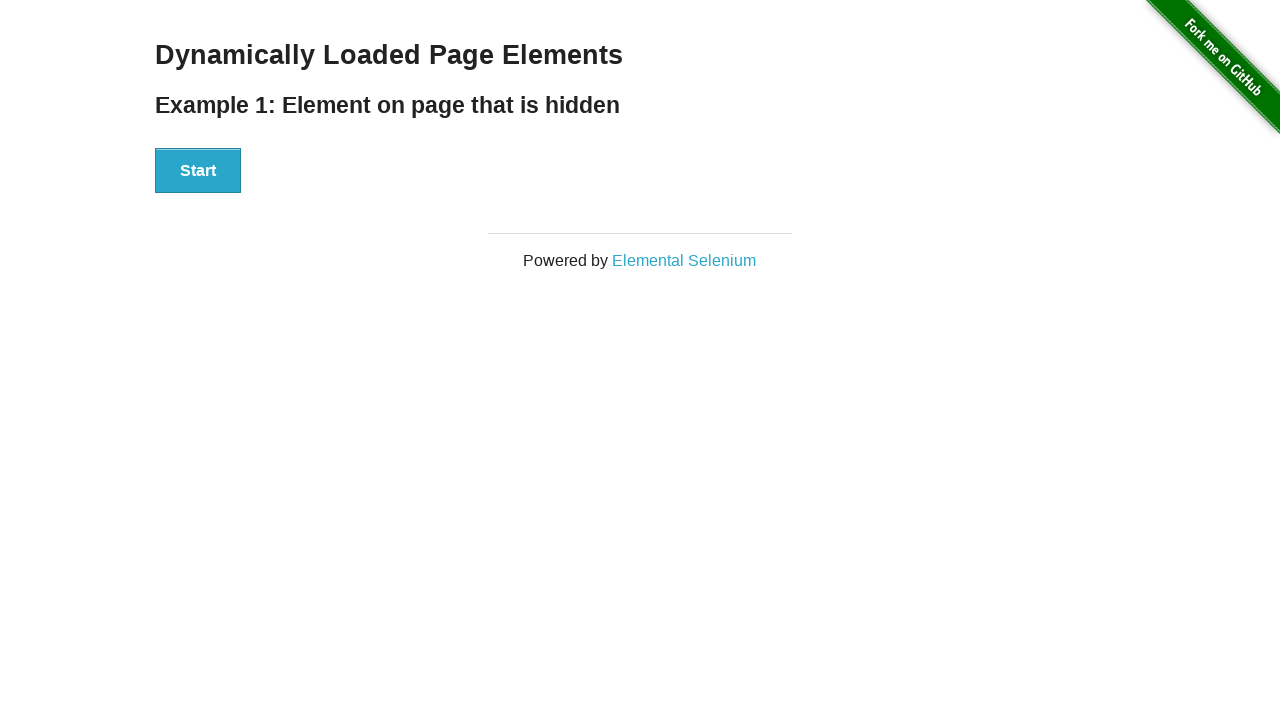

Clicked the Start button to trigger dynamic loading at (198, 171) on xpath=//button[text()='Start']
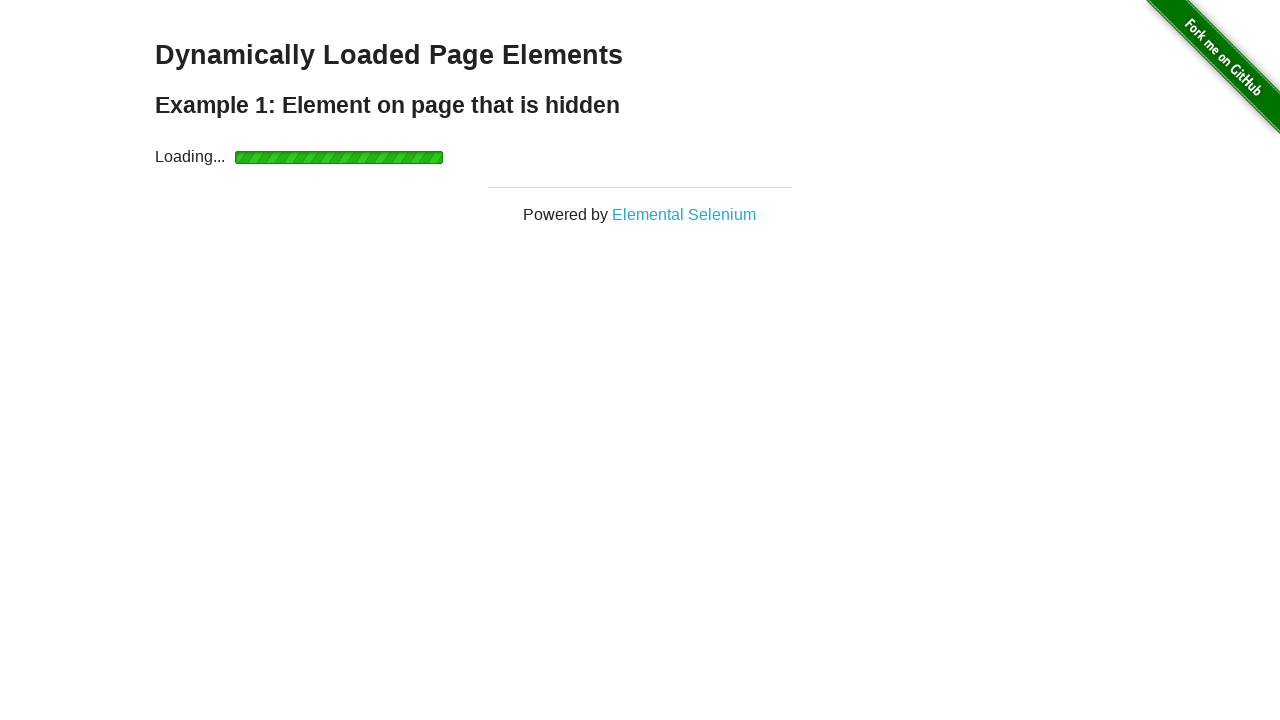

Waited for the finish element to appear after loading completes
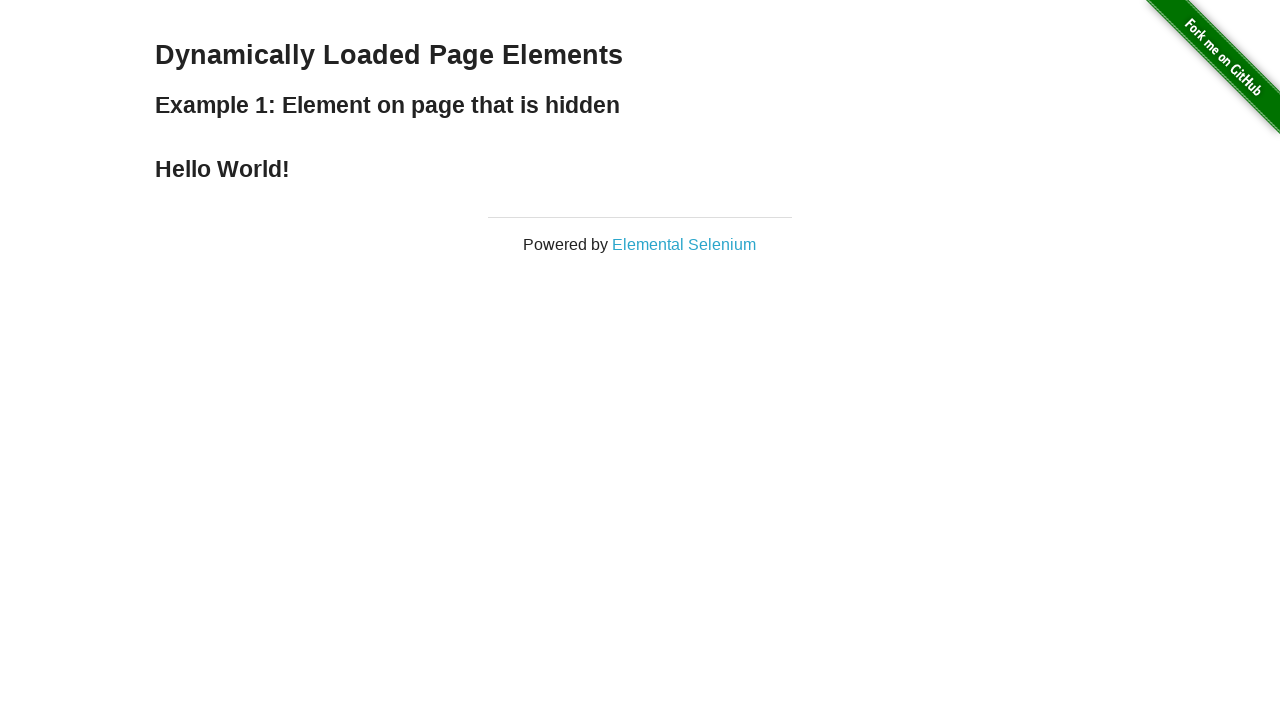

Verified that 'Hello World!' text appears in the finish element
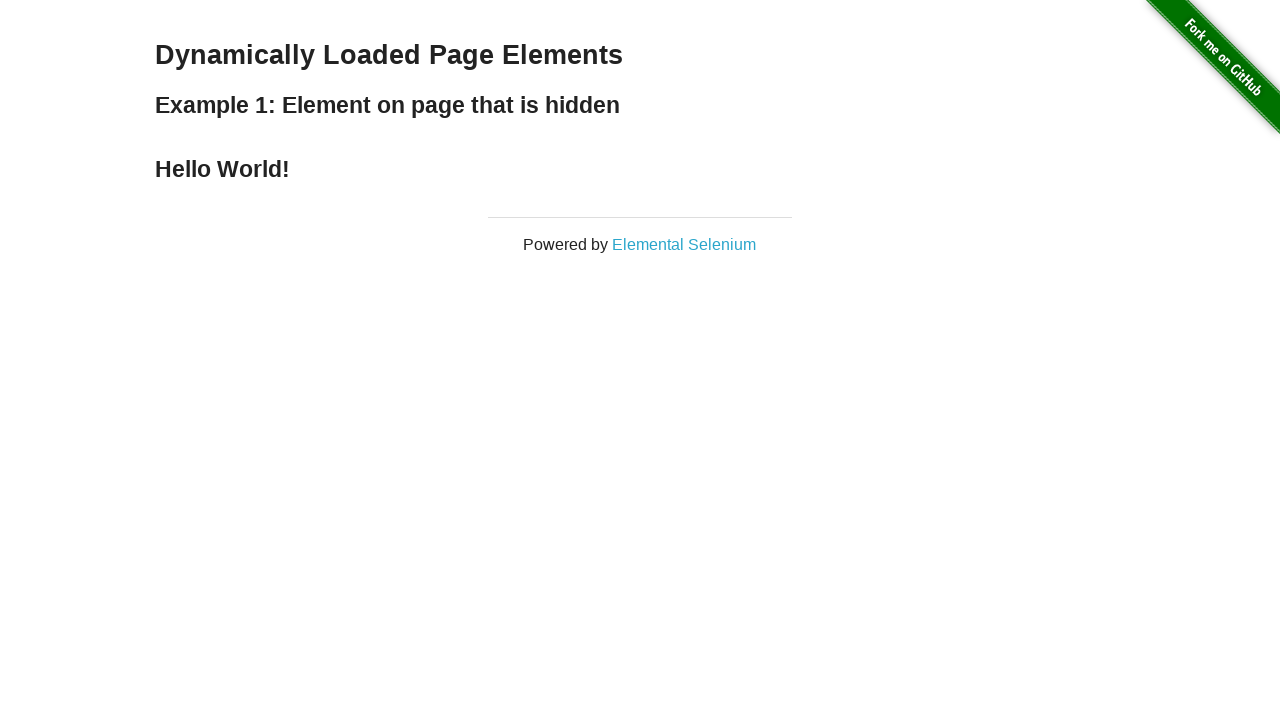

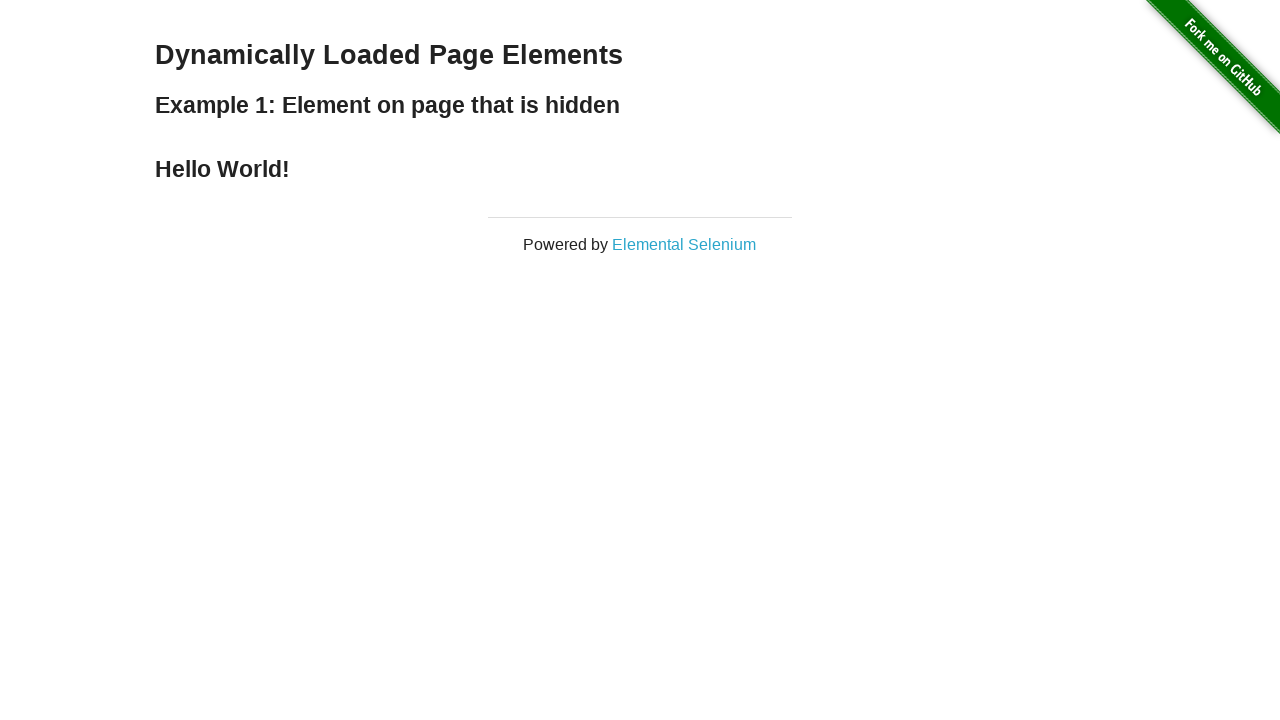